Navigates to a test page and interacts with radio button elements to verify their status

Starting URL: https://omayo.blogspot.com/

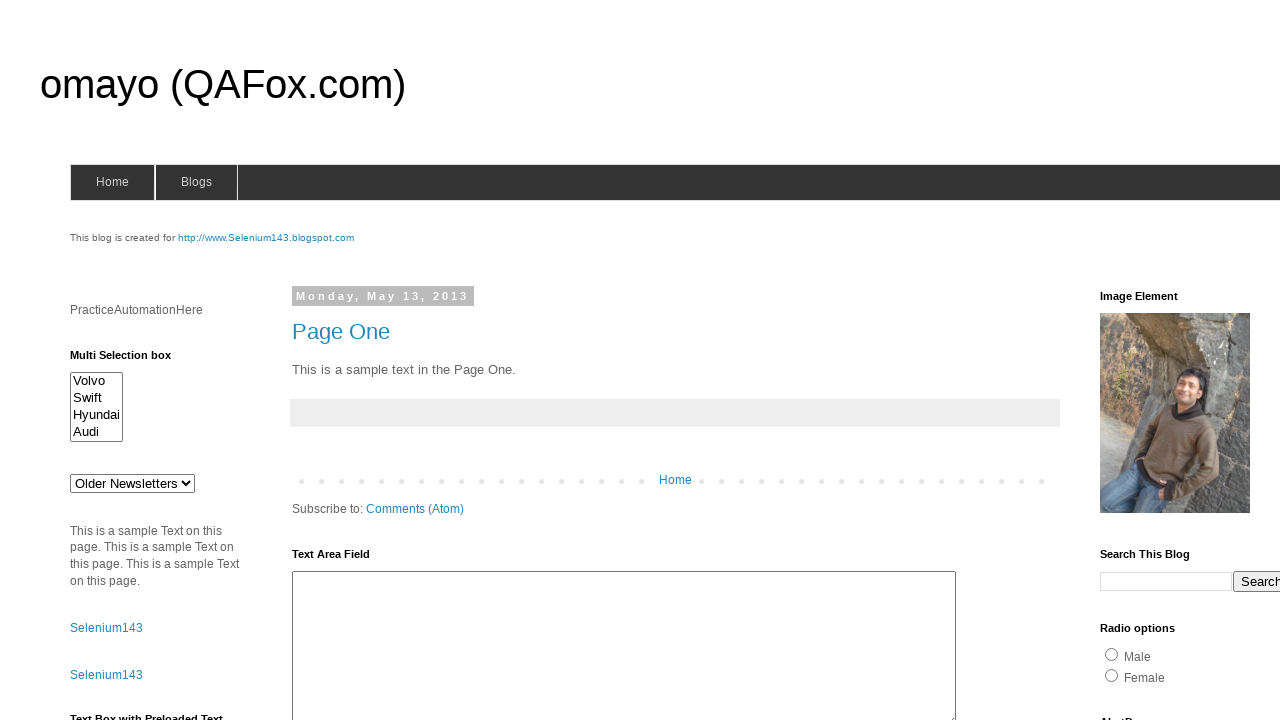

Waited for radio button elements to be present on the page
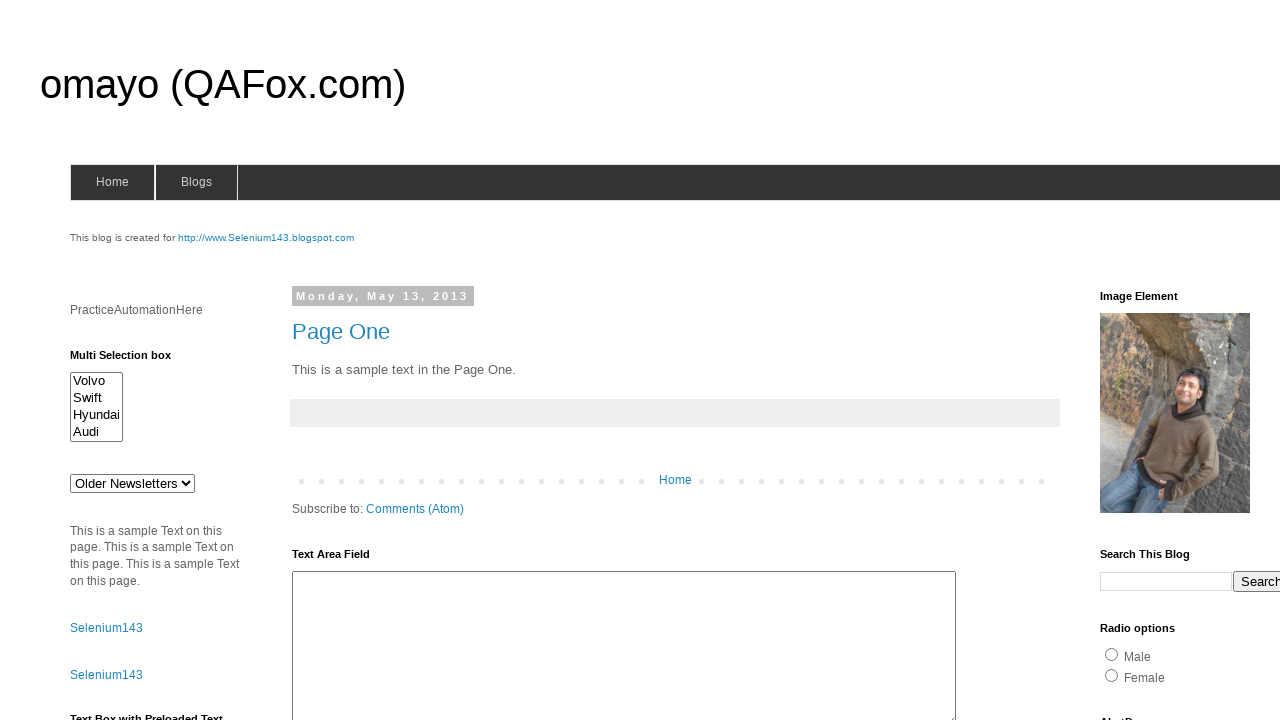

Located all radio button elements on the page
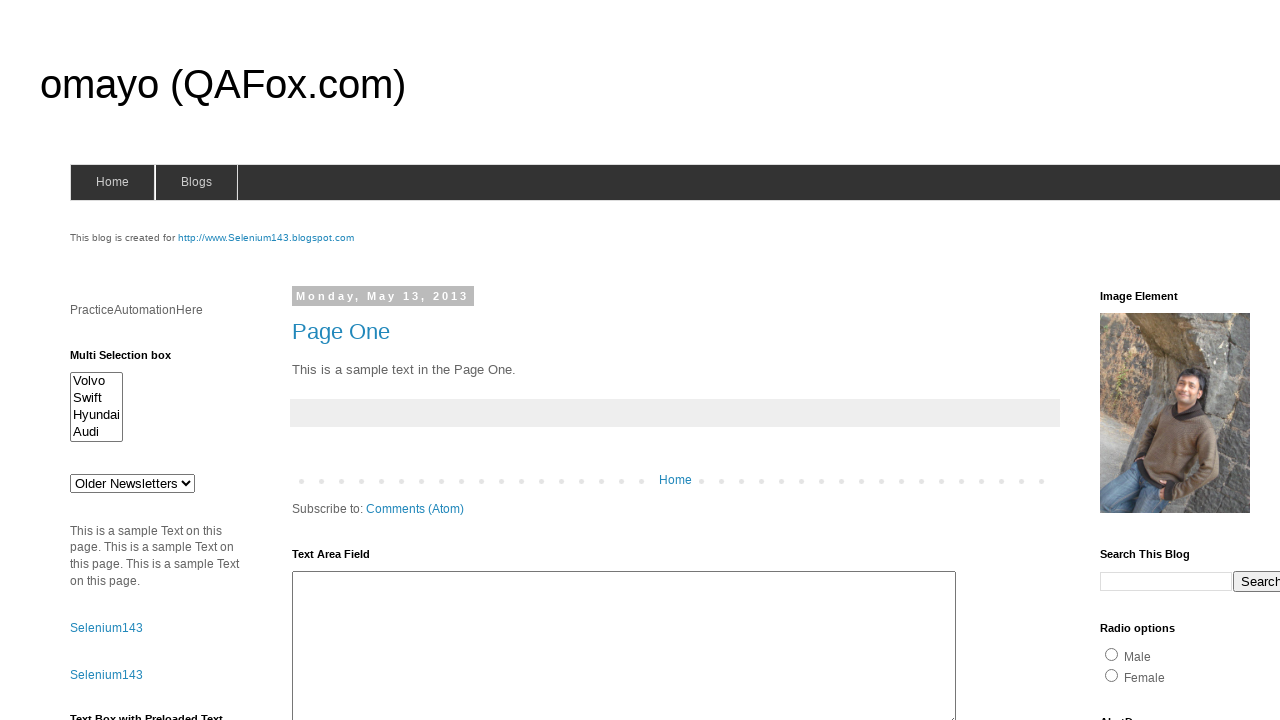

Clicked on the first radio button to verify its status at (1112, 654) on input[type='radio'] >> nth=0
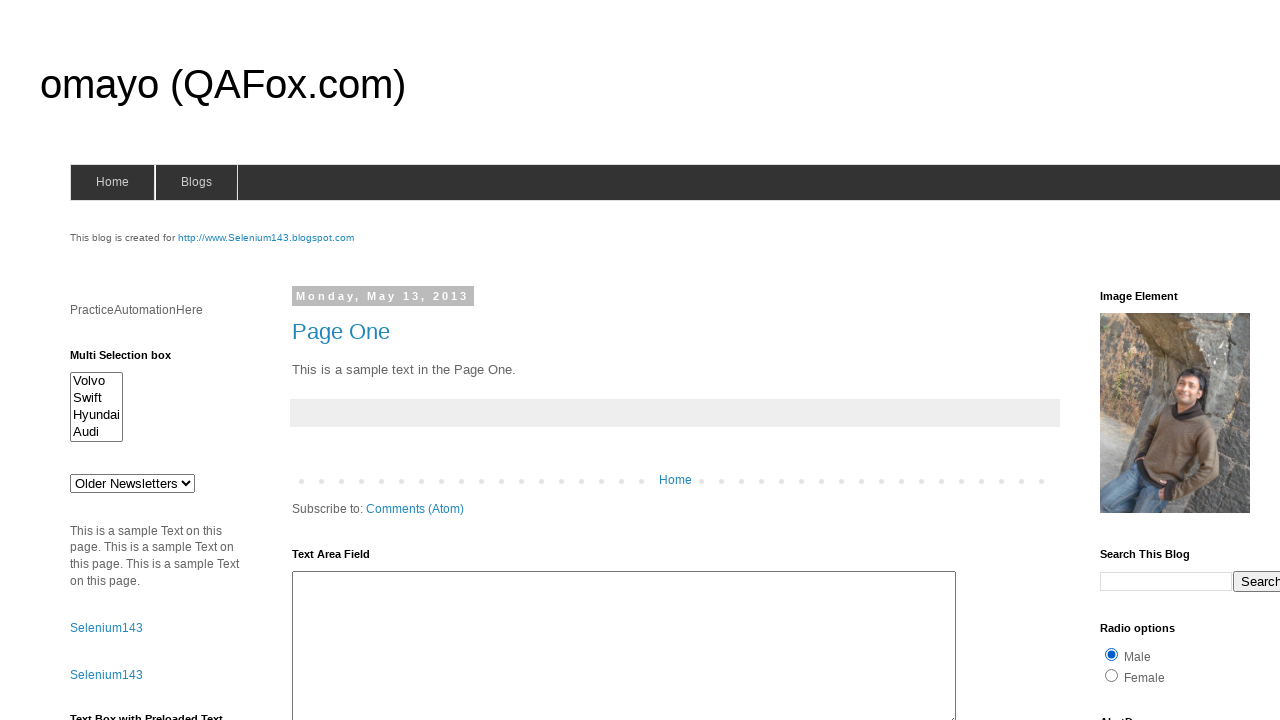

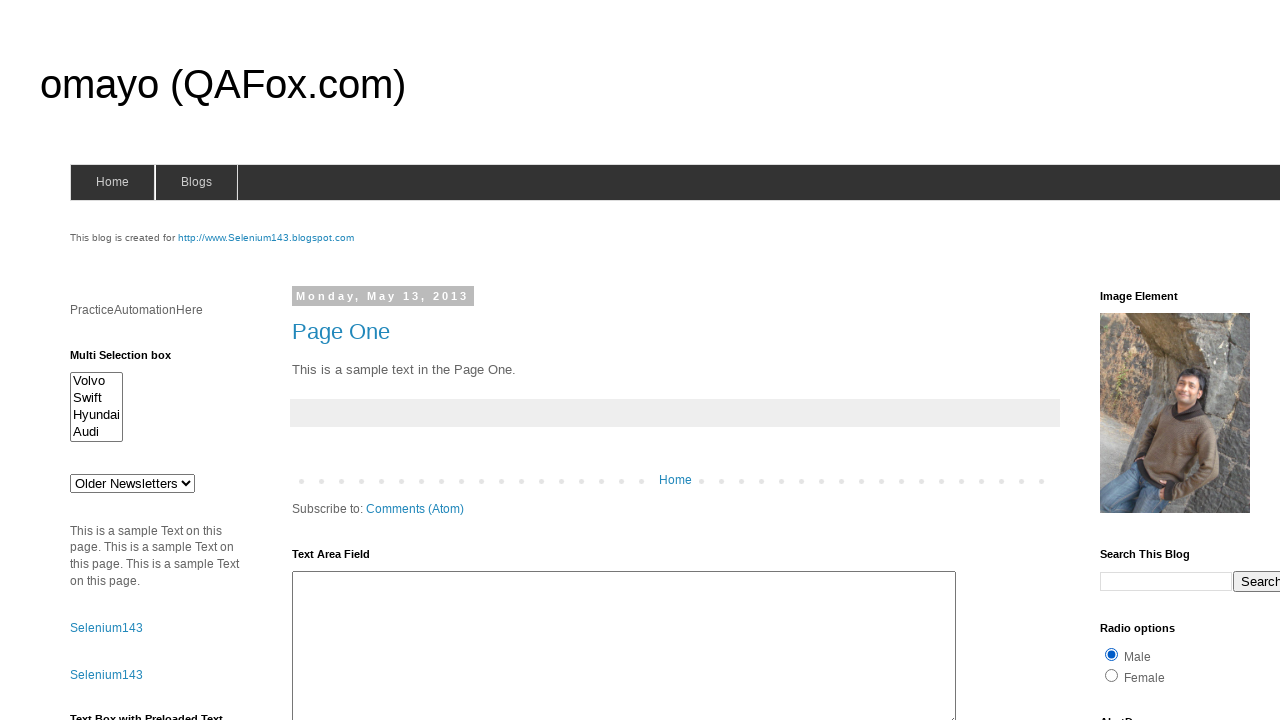